Tests the Python.org search functionality by entering "pycon" as a search query and submitting the form

Starting URL: http://www.python.org

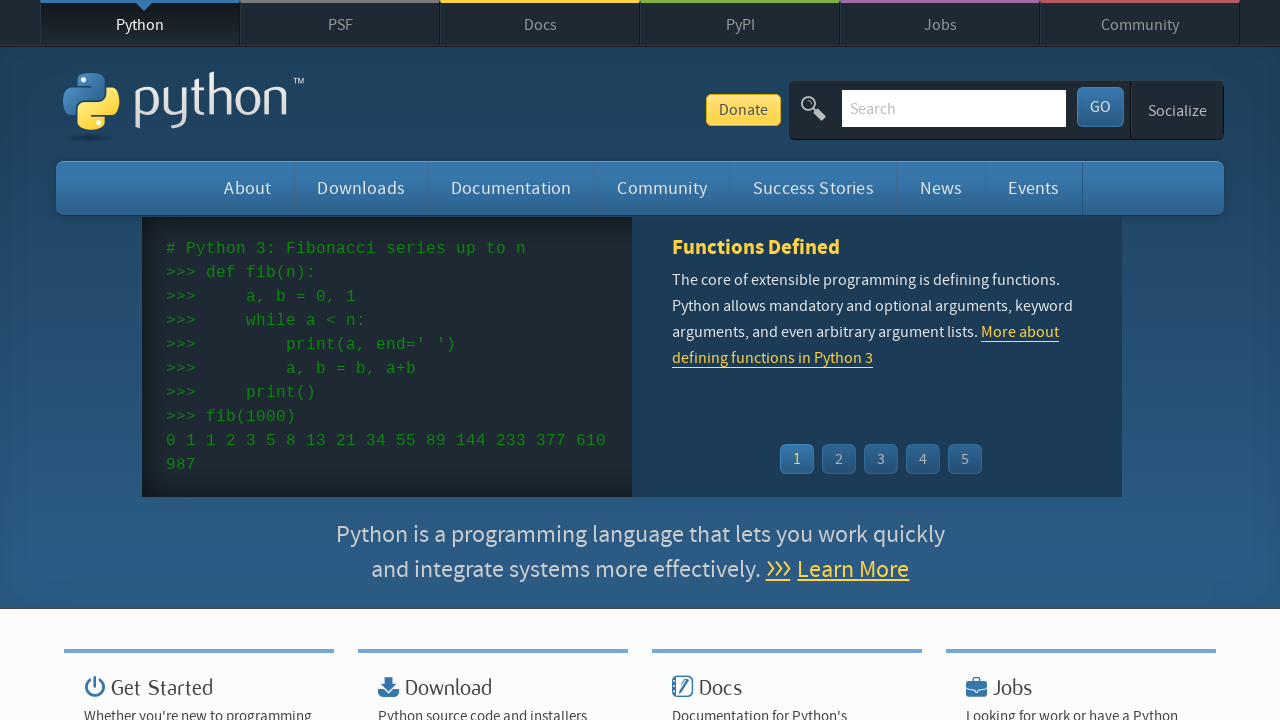

Filled search box with 'pycon' query on input[name='q']
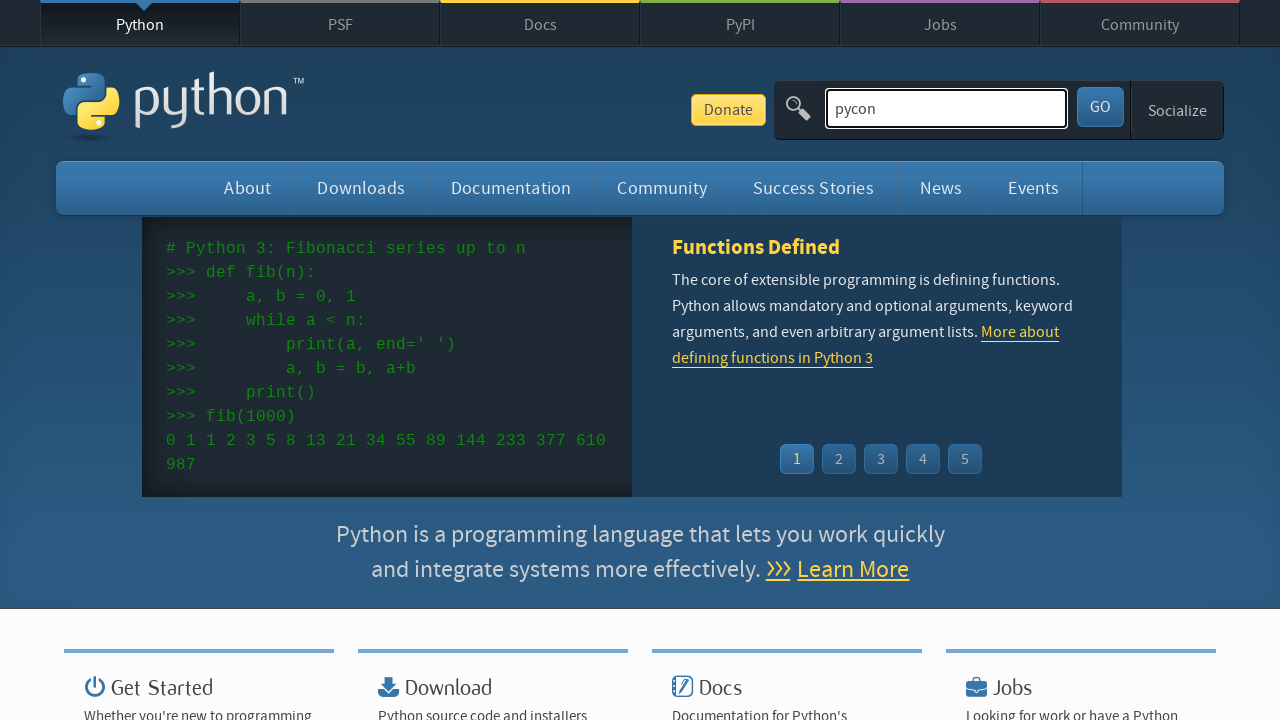

Pressed Enter to submit the search form on input[name='q']
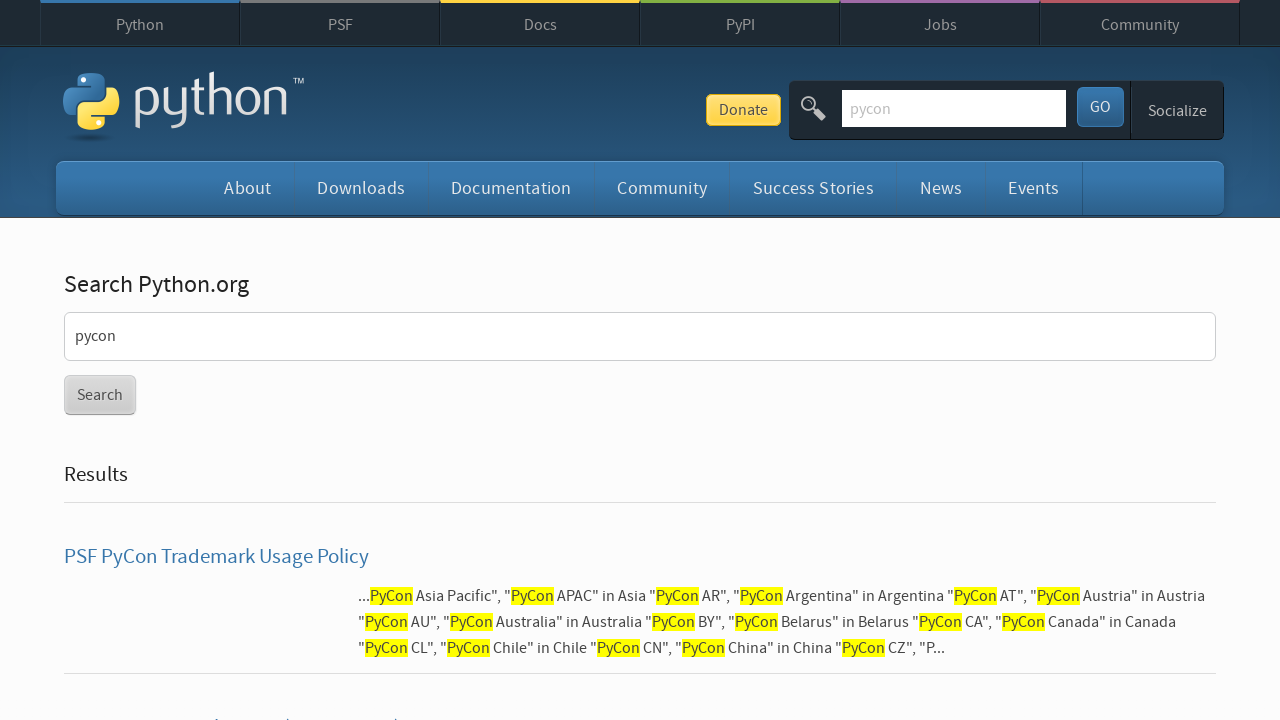

Search results loaded and network idle
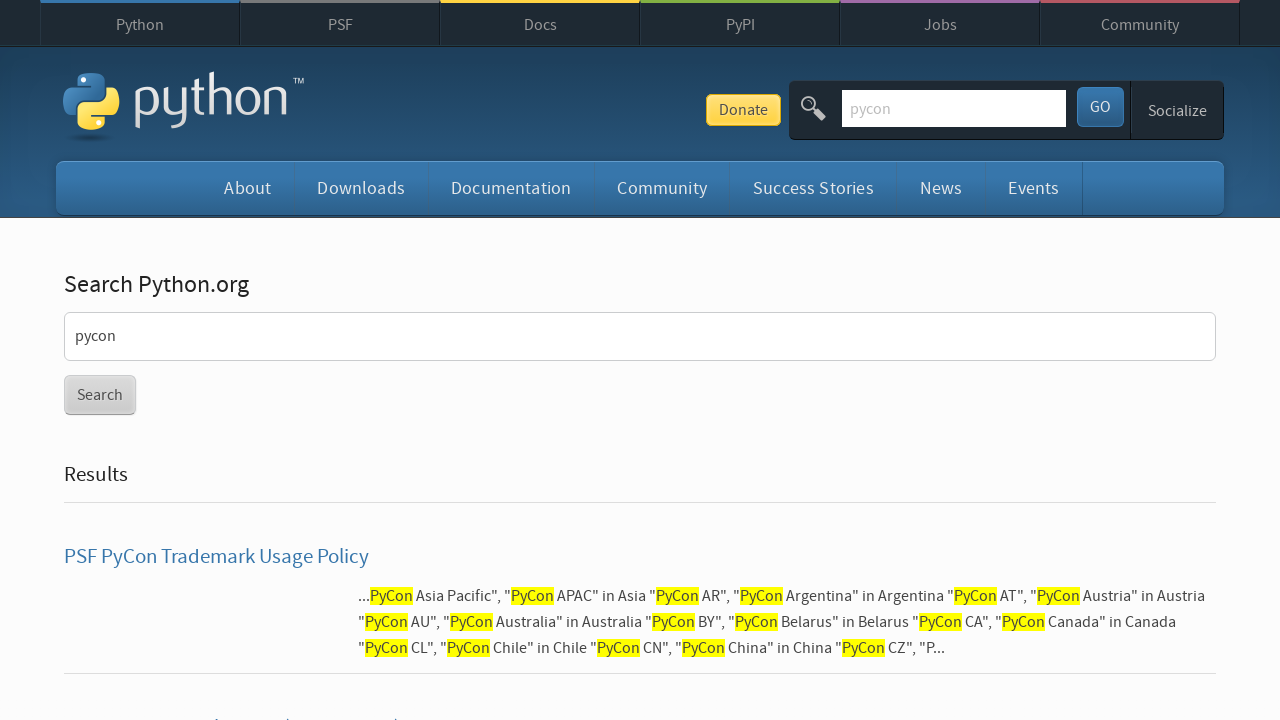

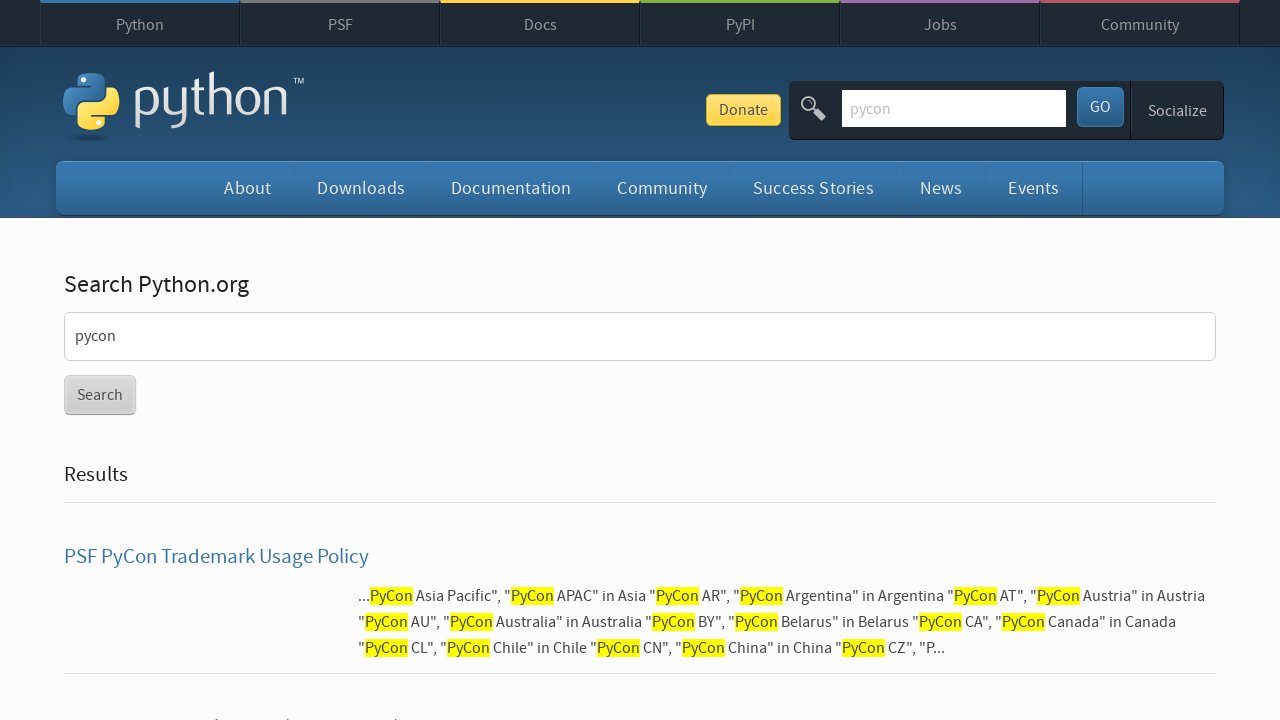